Tests scrolling functionality on the Selenium website by scrolling to a specific element (the "News" section heading)

Starting URL: https://www.selenium.dev/

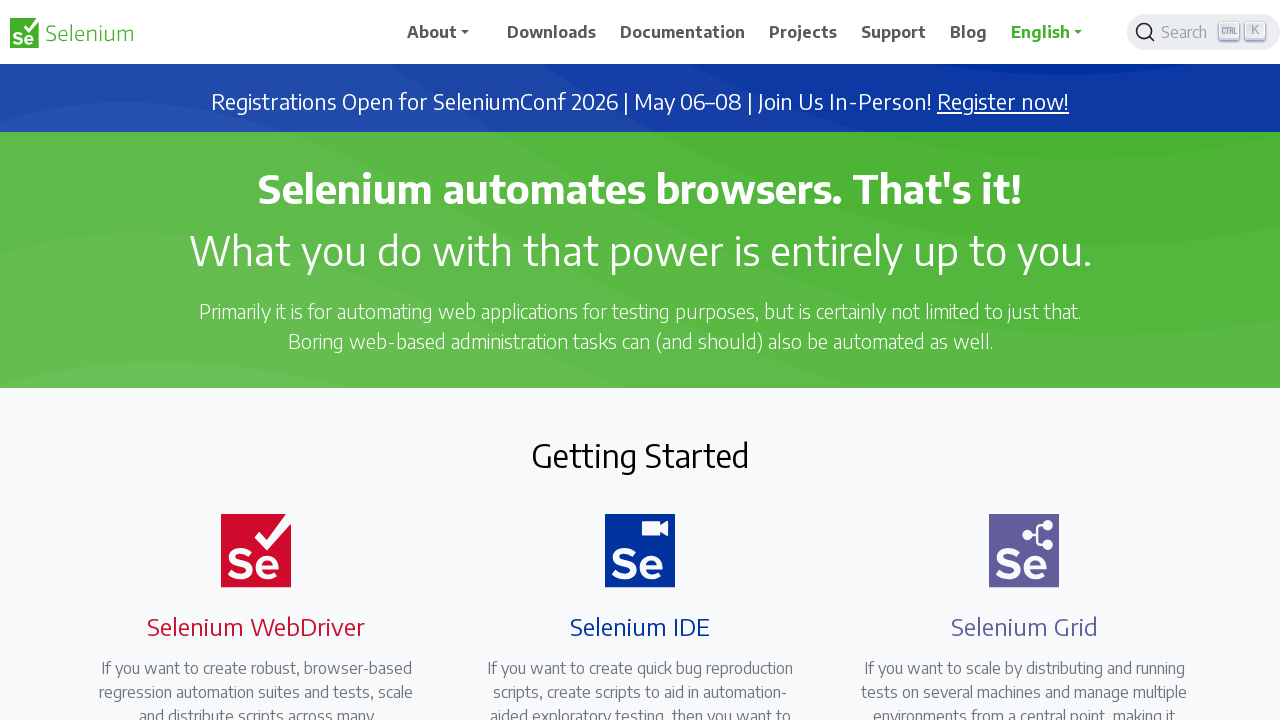

Located the News section heading element
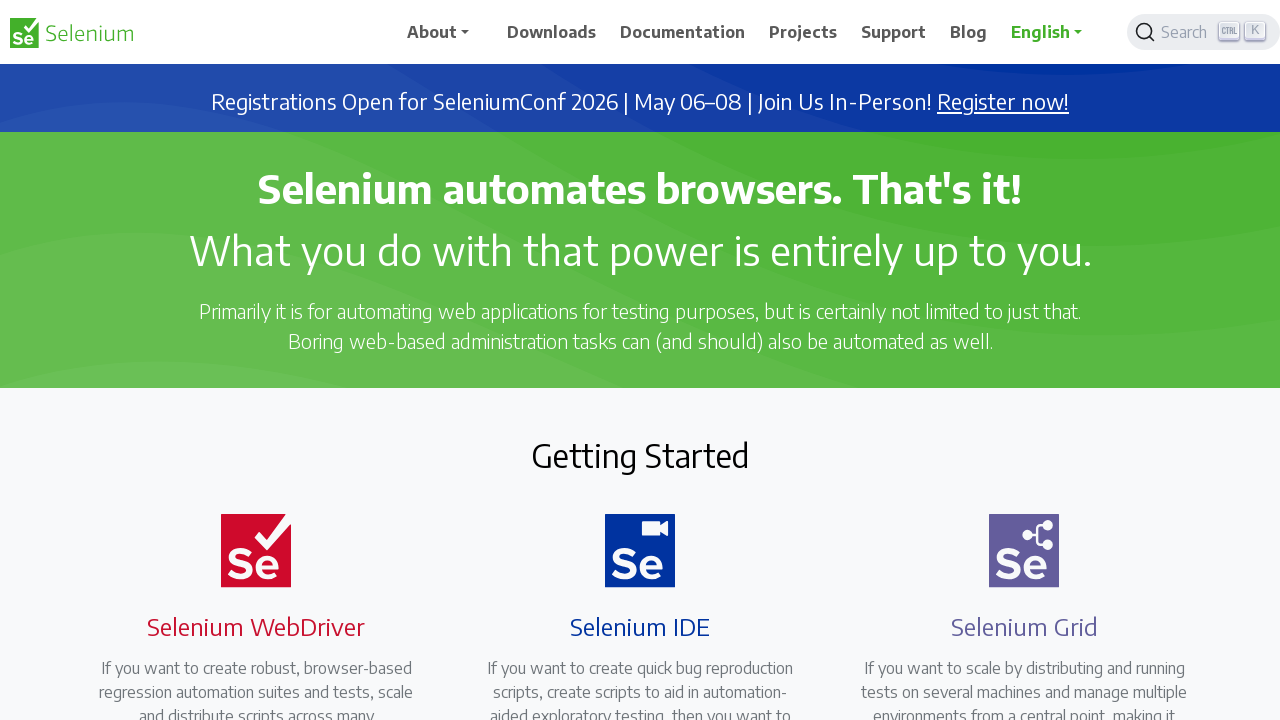

Scrolled to the News section heading
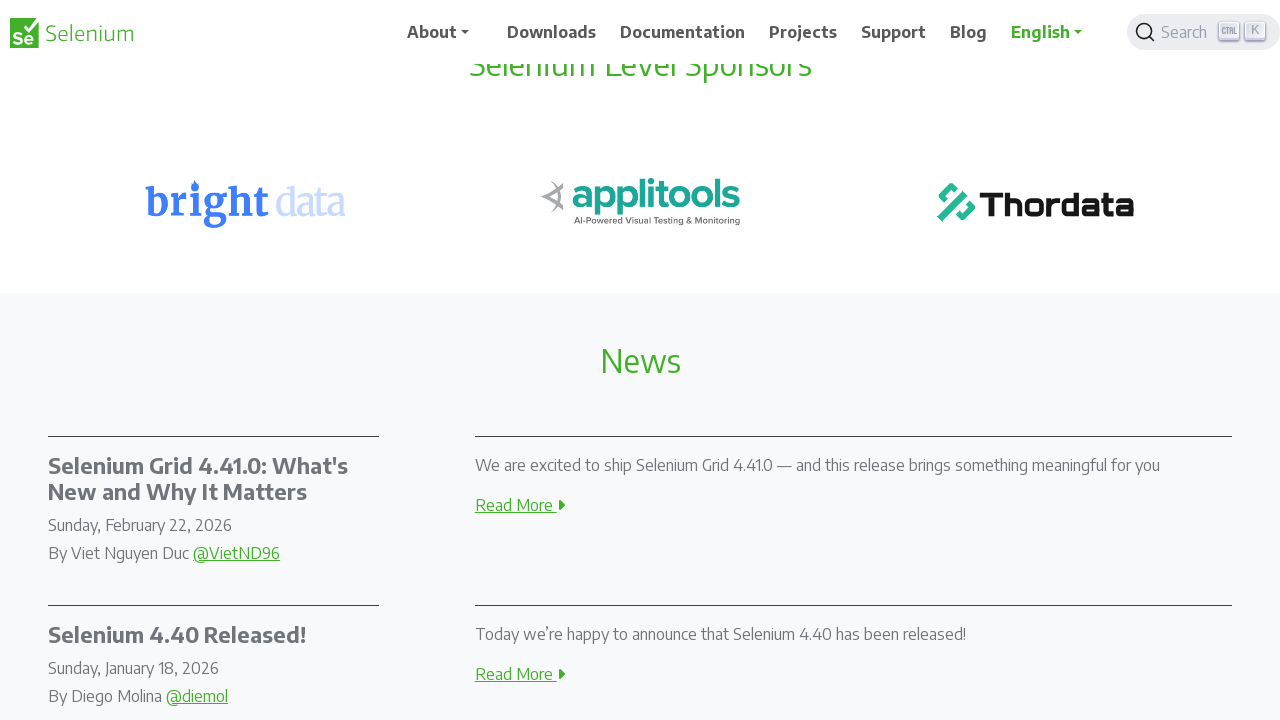

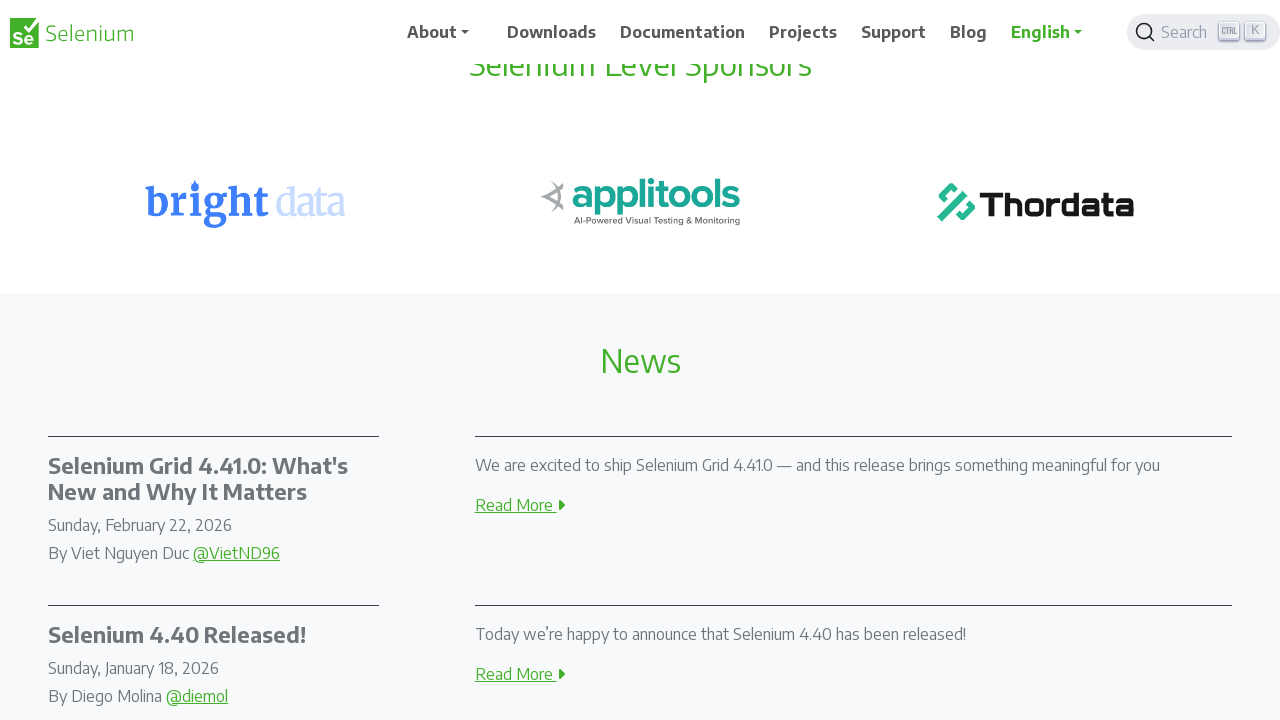